Tests dropdown selection functionality by selecting different US states using various selection methods (visible text, value, and index)

Starting URL: http://practice.cydeo.com/dropdown

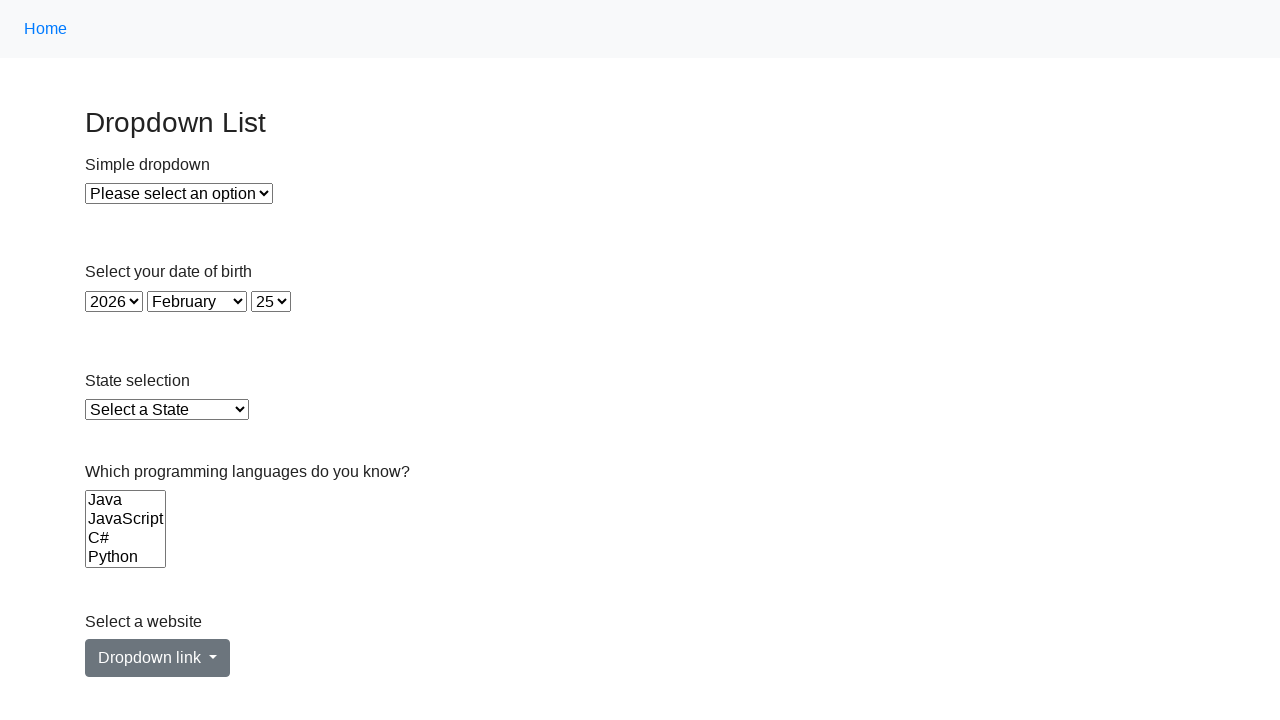

Selected Illinois from state dropdown using visible text on select#state
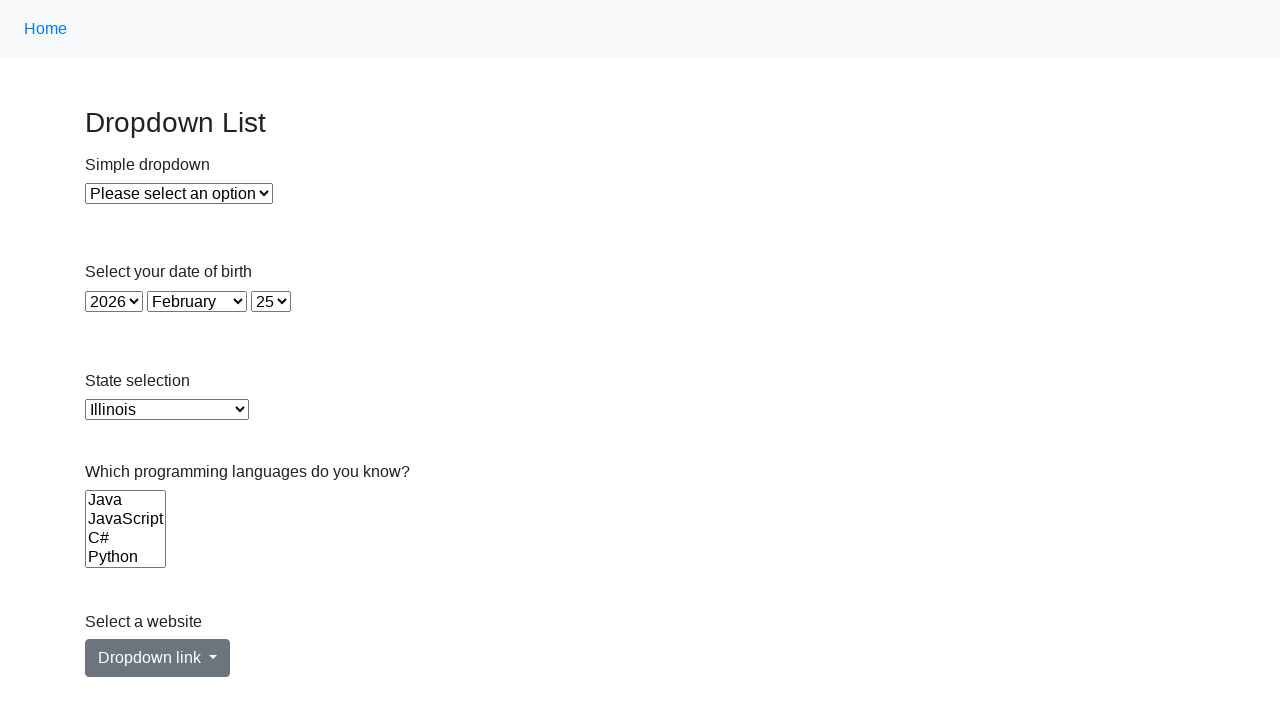

Selected Virginia from state dropdown using value attribute on select#state
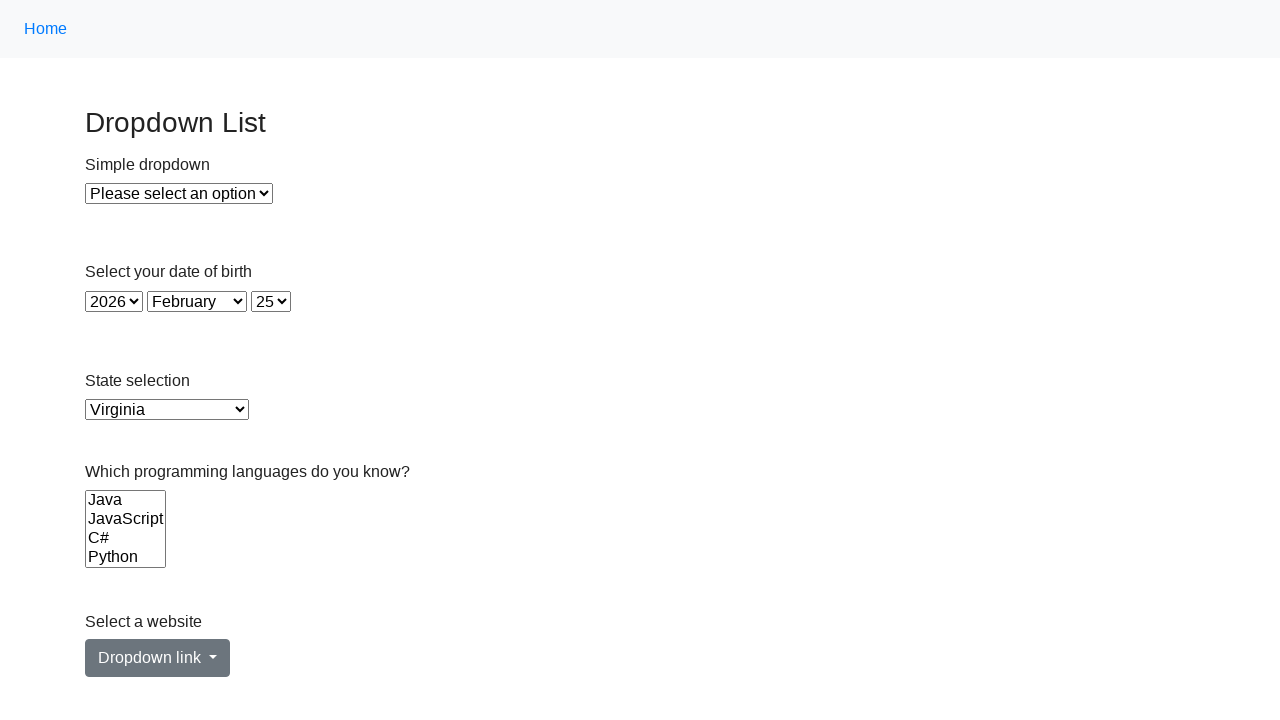

Selected California from state dropdown using visible text on select#state
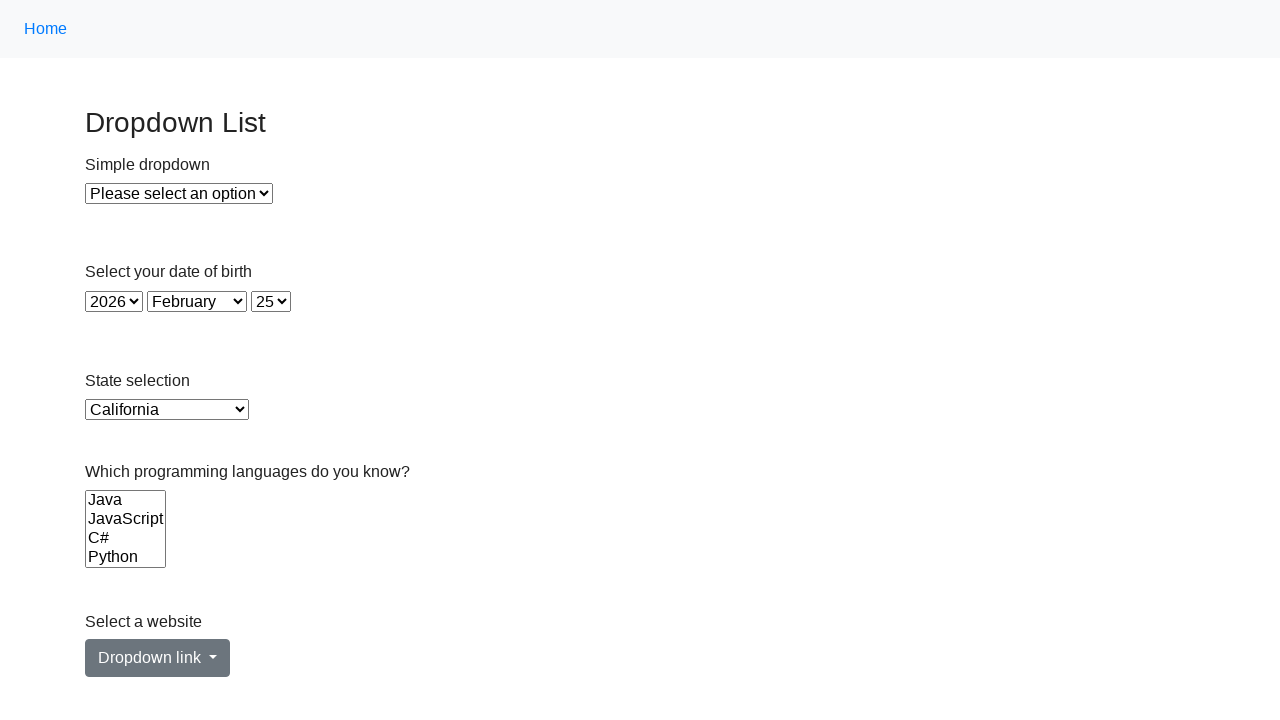

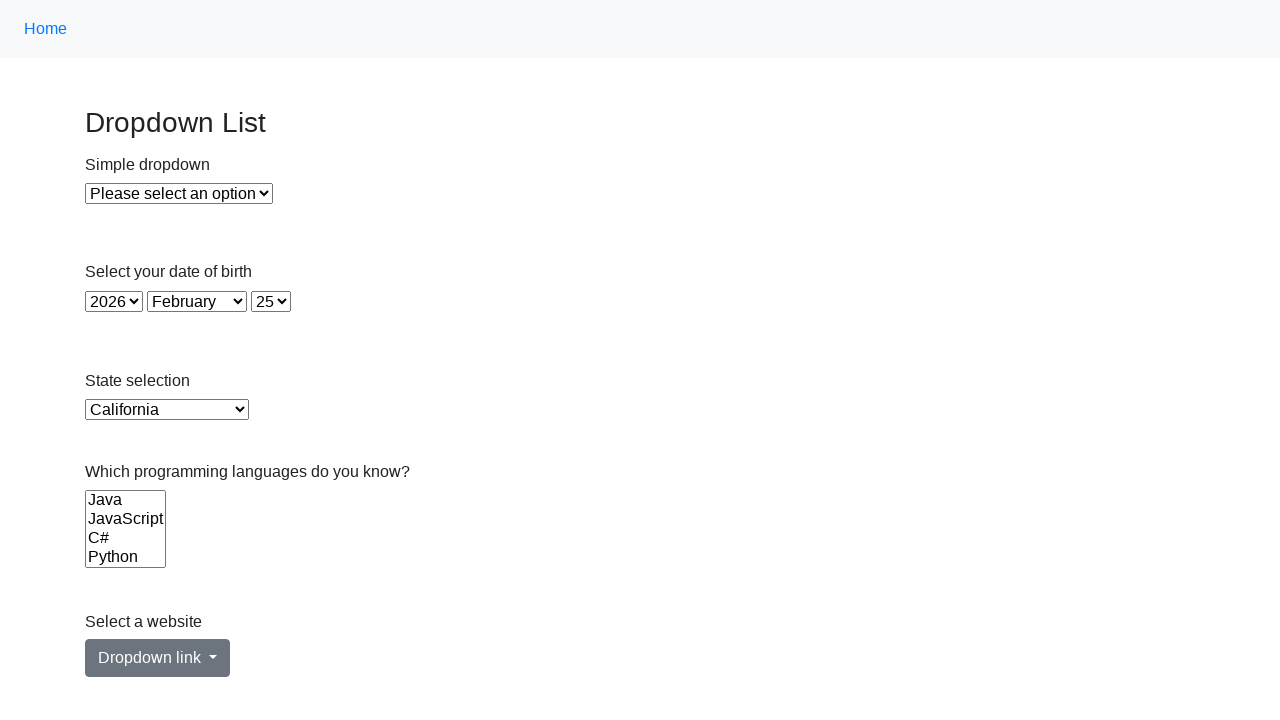